Tests the Automation Exercise website by verifying the number of links on the page, clicking on the Products link, and verifying that the special offer element is displayed.

Starting URL: https://www.automationexercise.com/

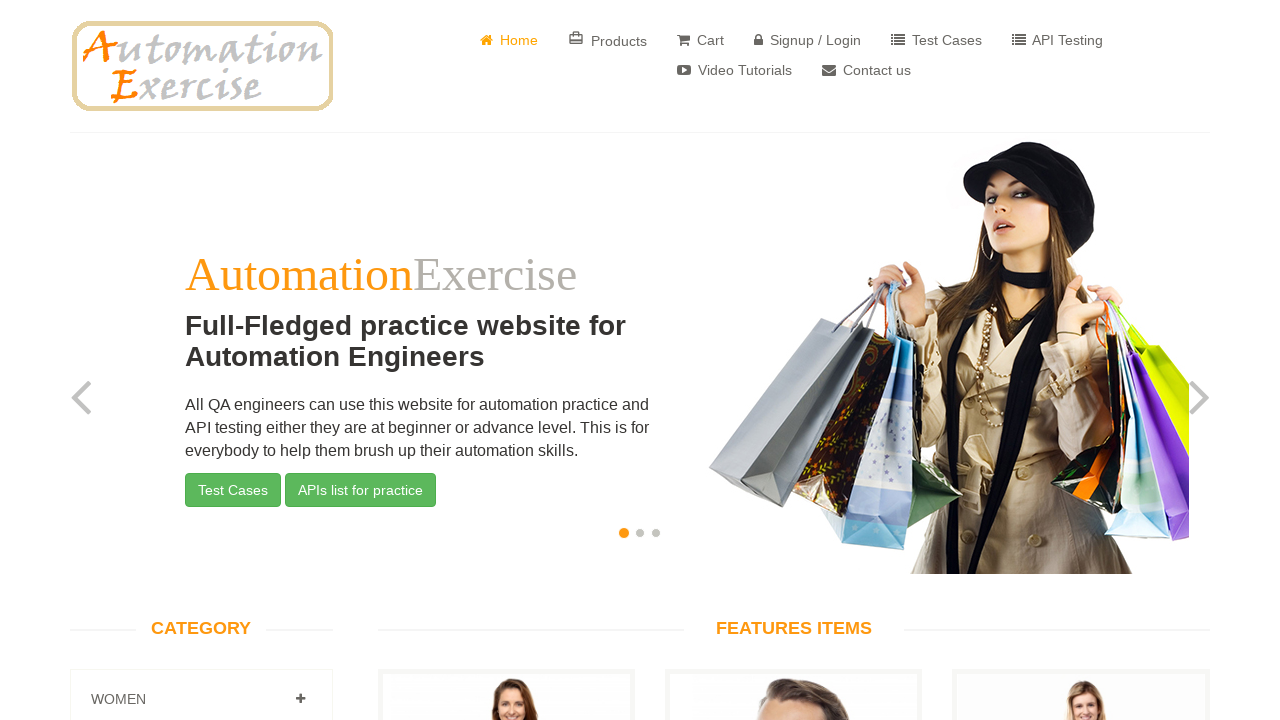

Located all links on the Automation Exercise homepage
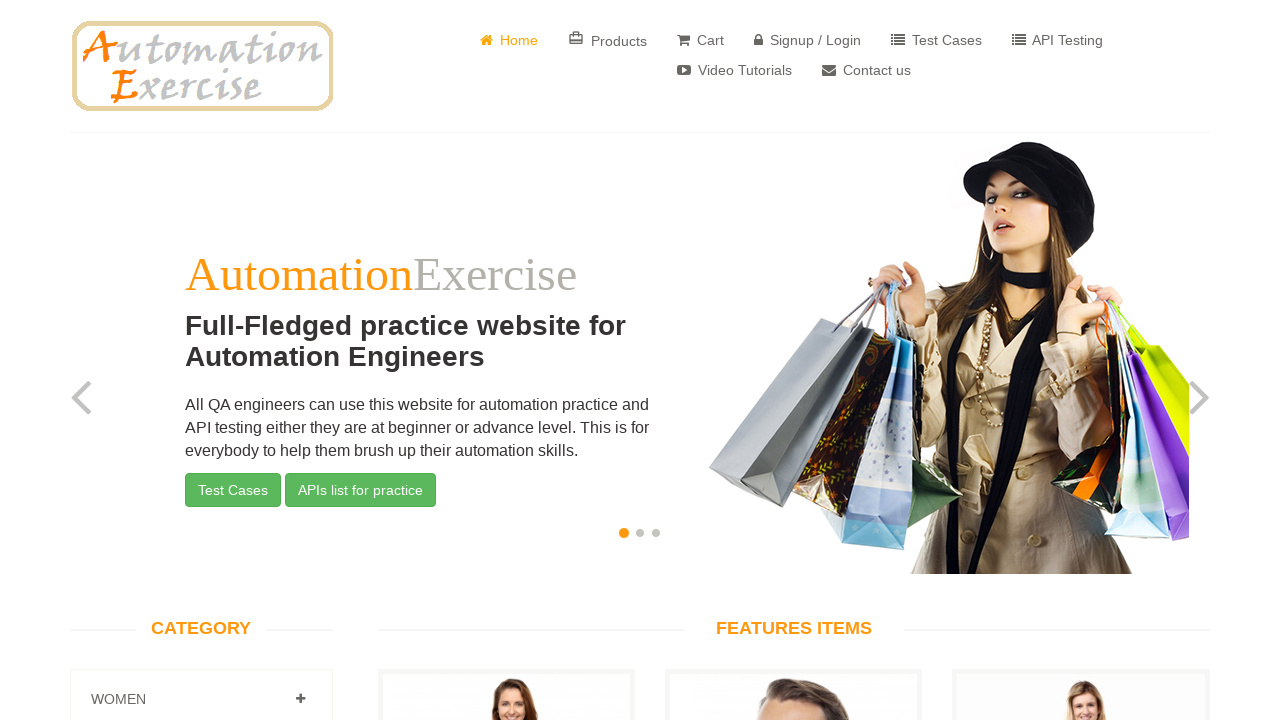

Verified that links are present on the page
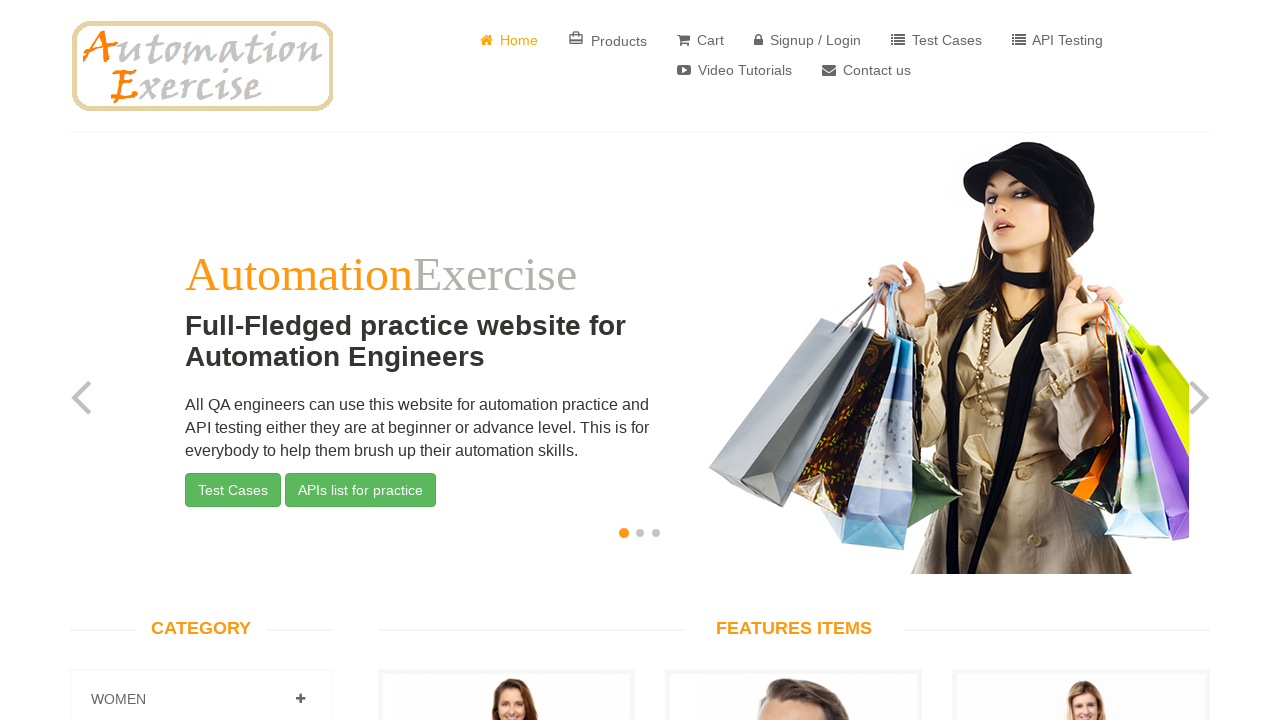

Clicked on the Products link at (608, 40) on a:has-text('Products')
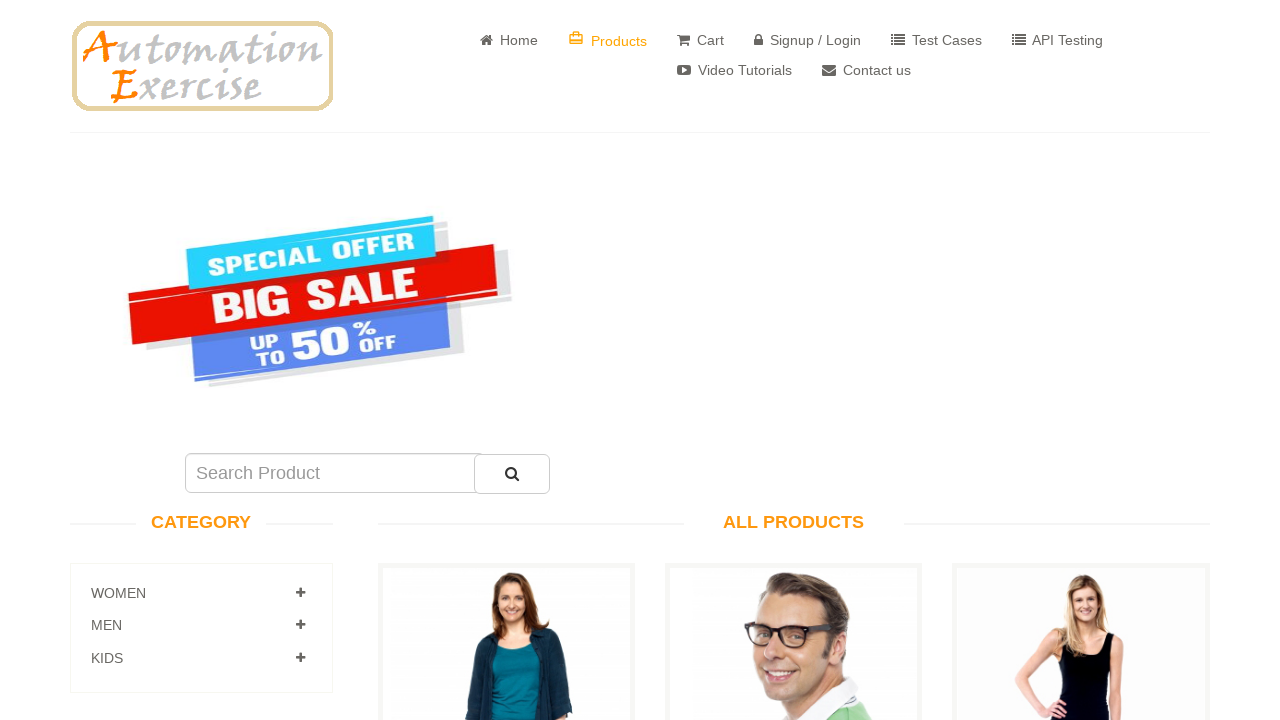

Waited for special offer element to load
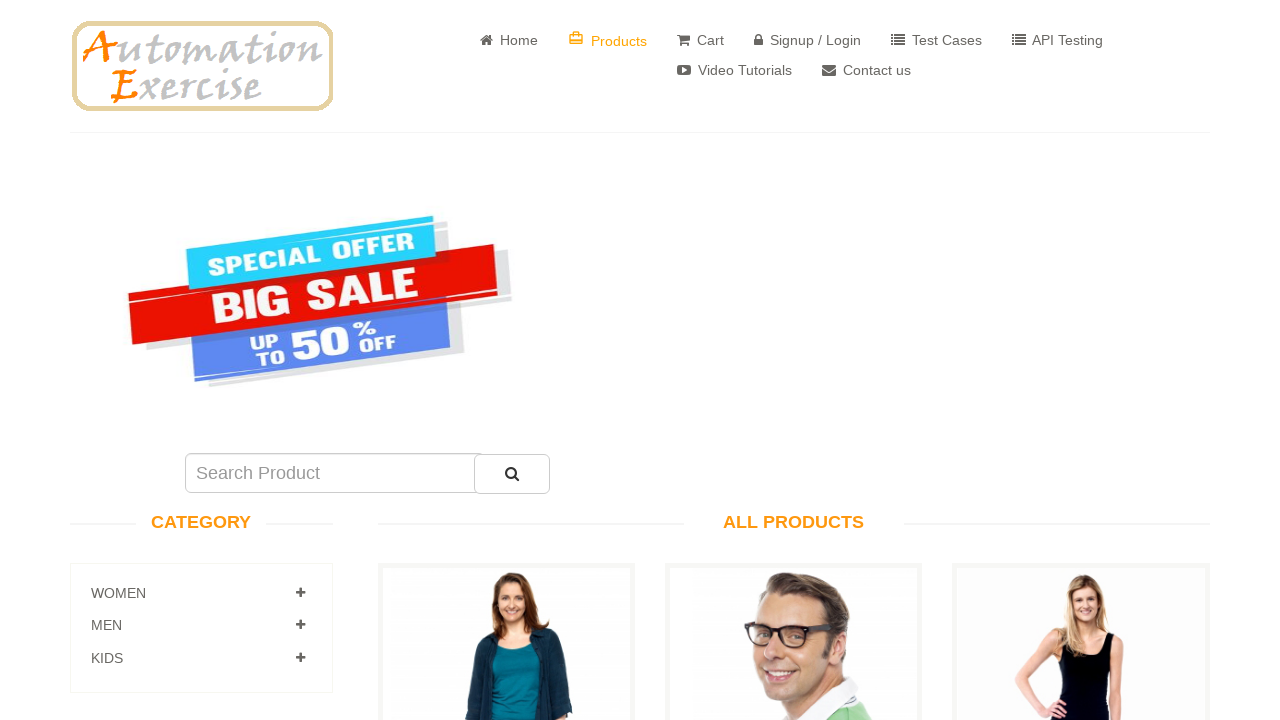

Located the special offer element
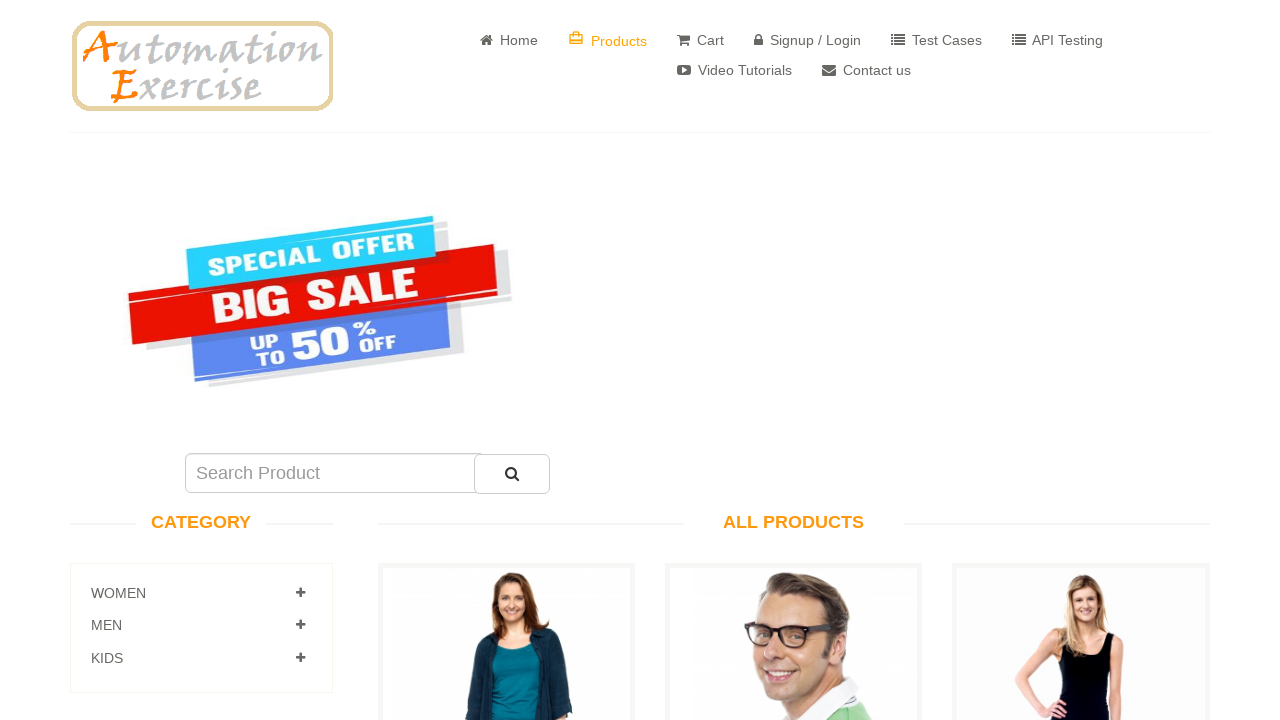

Verified that the special offer element is visible
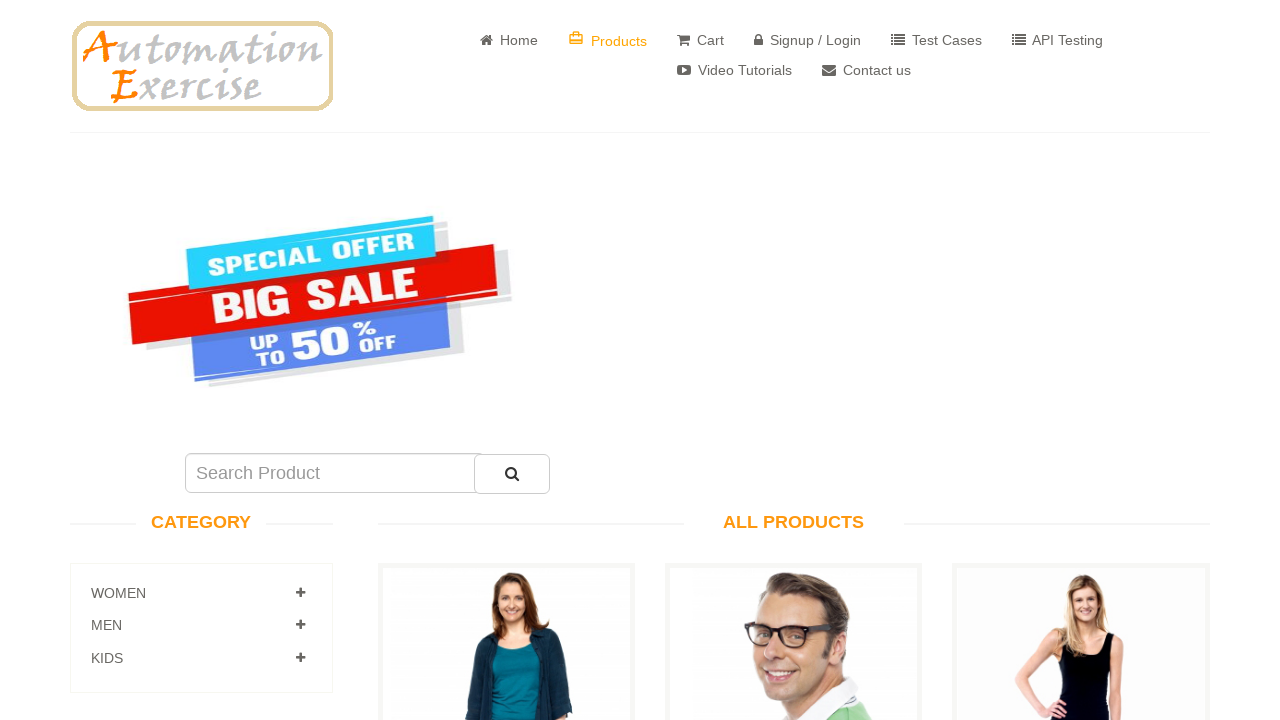

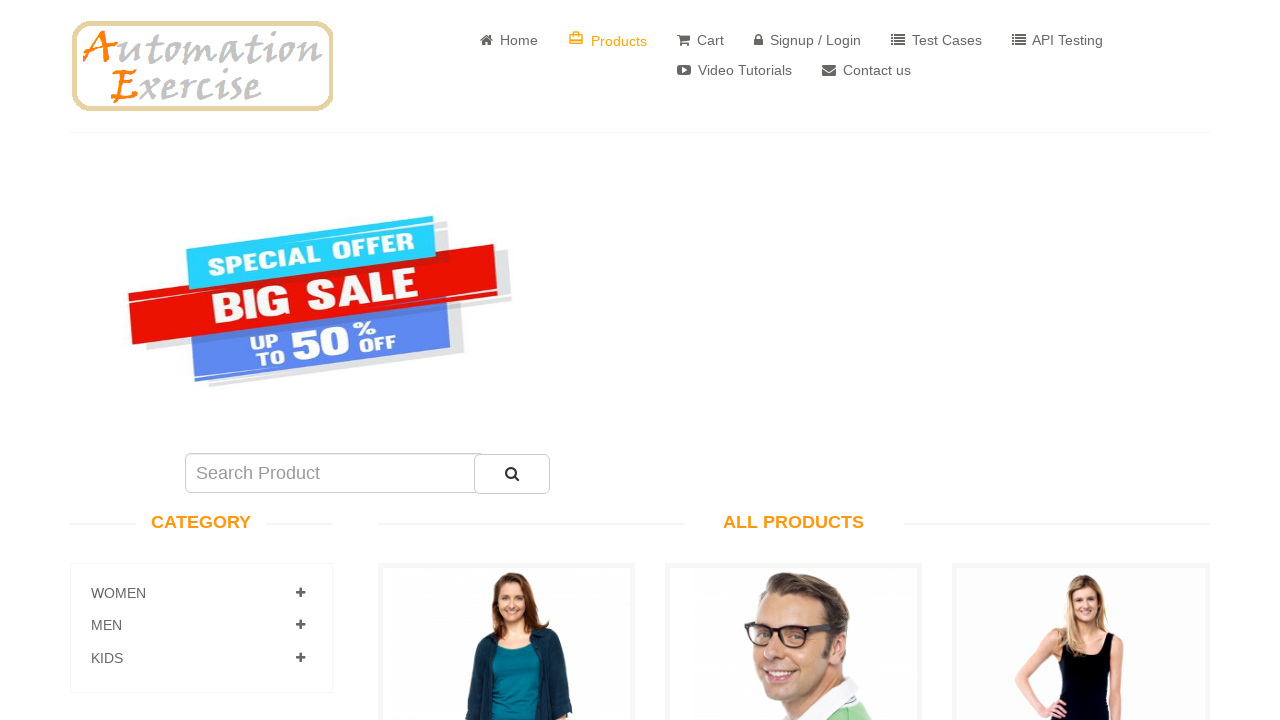